Fills out and submits a registration form on ParaBank website with user details

Starting URL: https://parabank.parasoft.com/parabank/register.htm

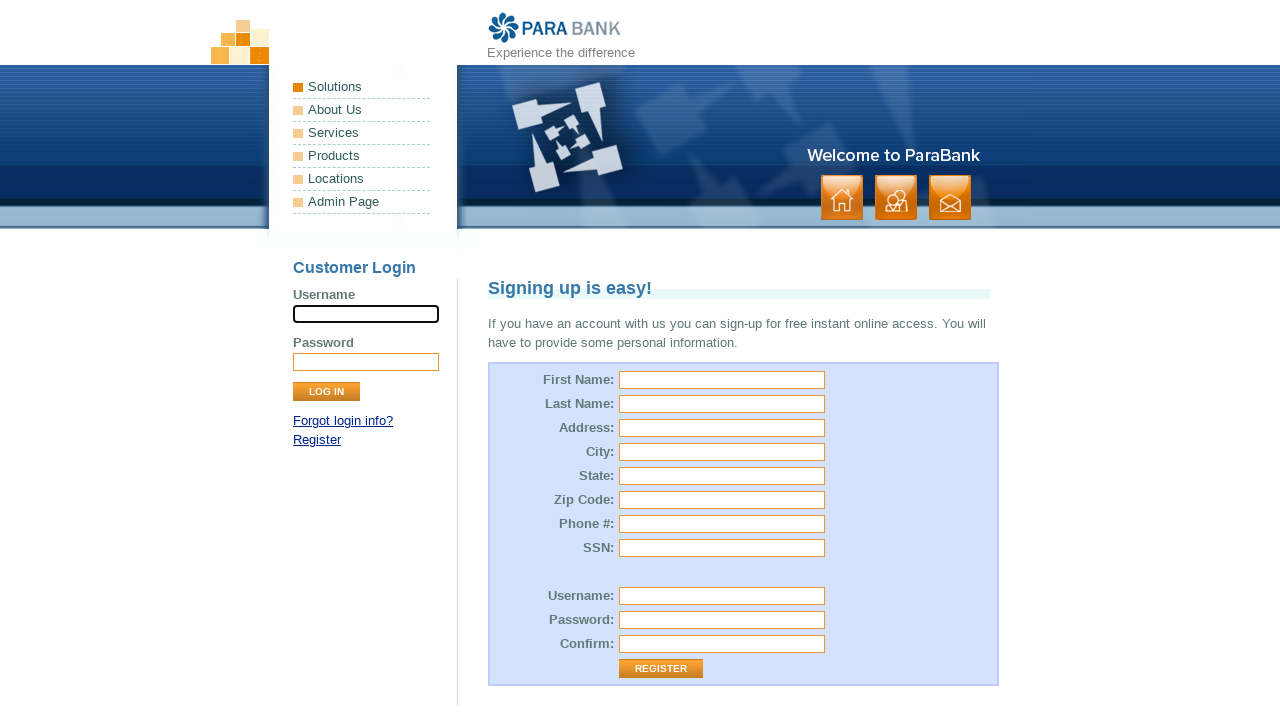

Clicked Register link at (317, 440) on a:has-text('Register')
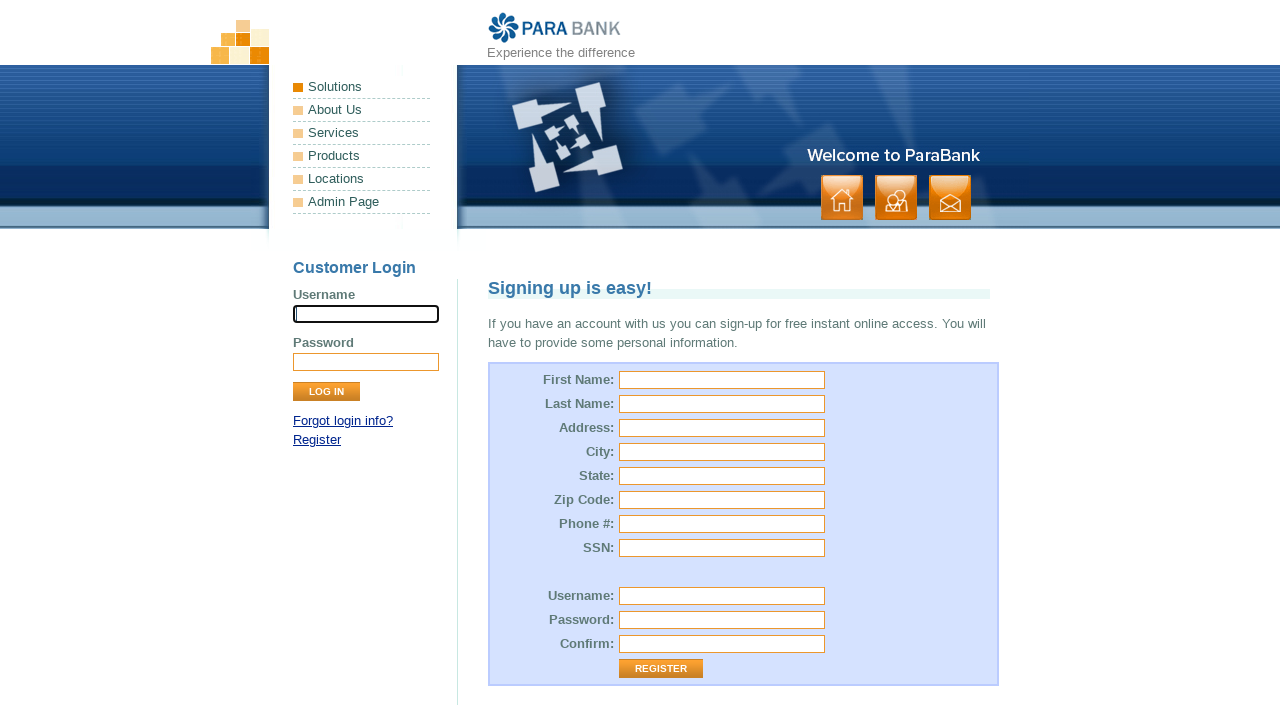

Filled first name field with 'Barack' on #customer\.firstName
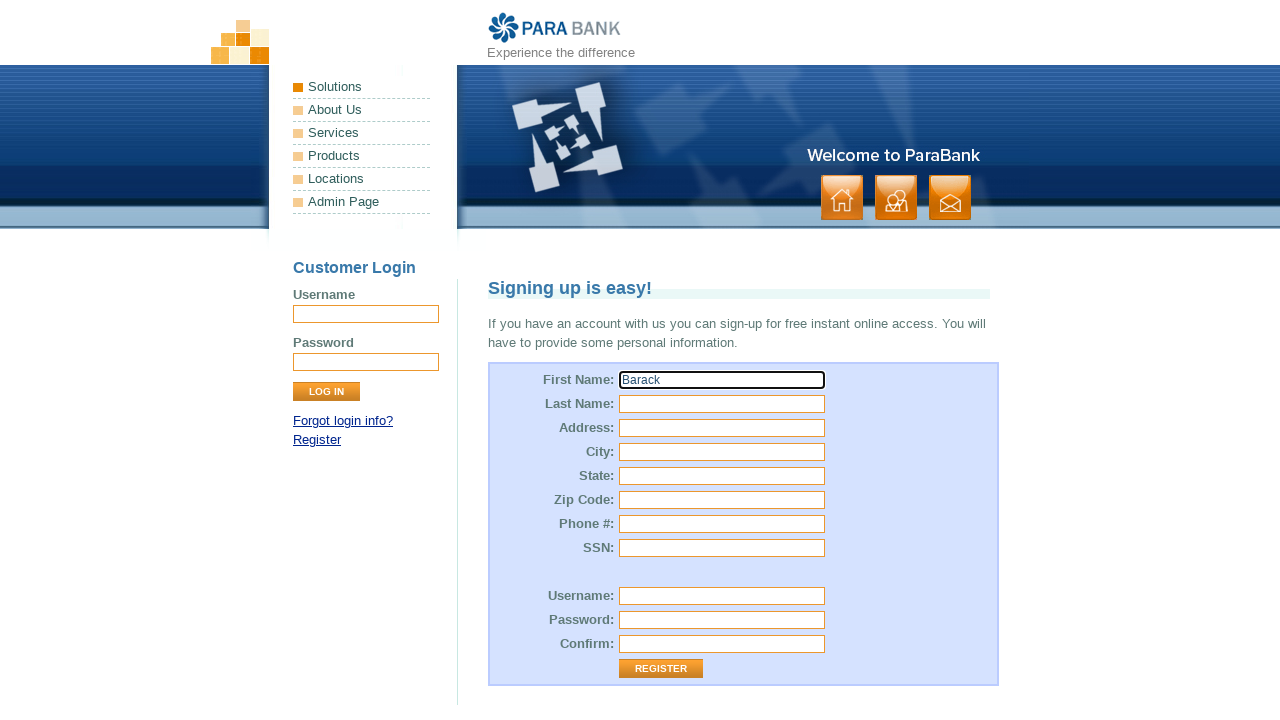

Filled last name field with 'Trump' on #customer\.lastName
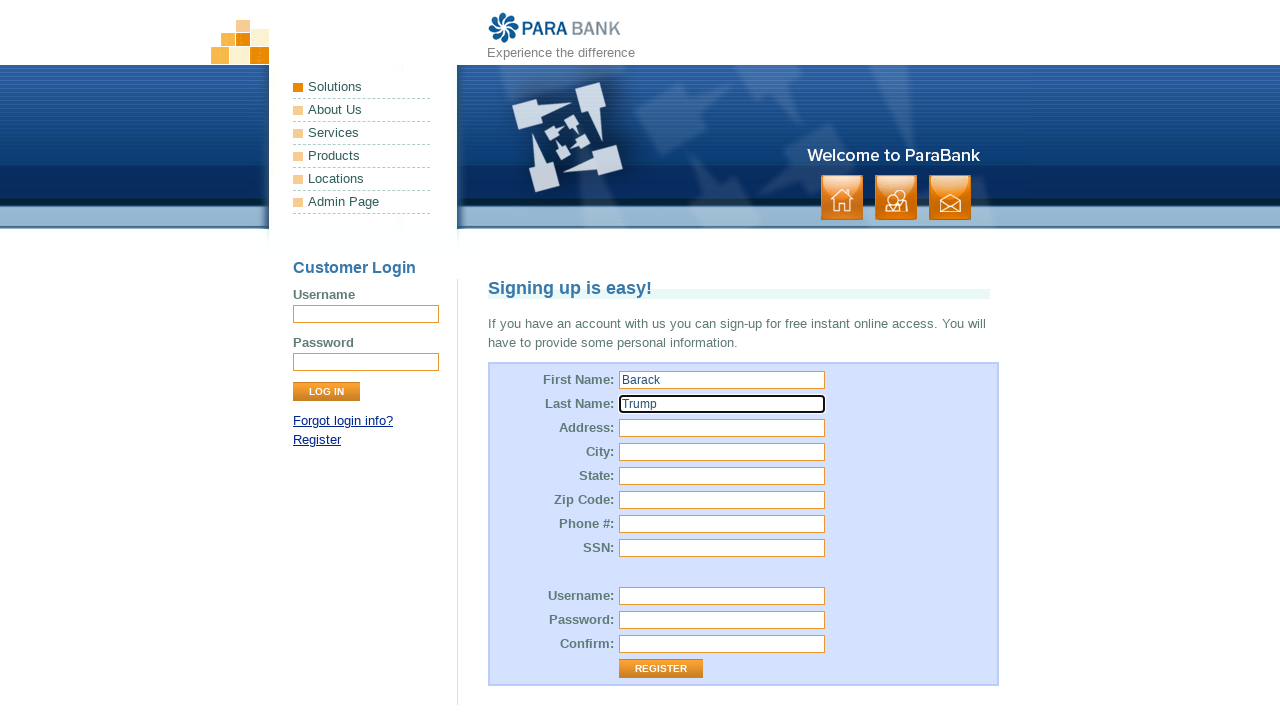

Filled street address field with '10 White House' on #customer\.address\.street
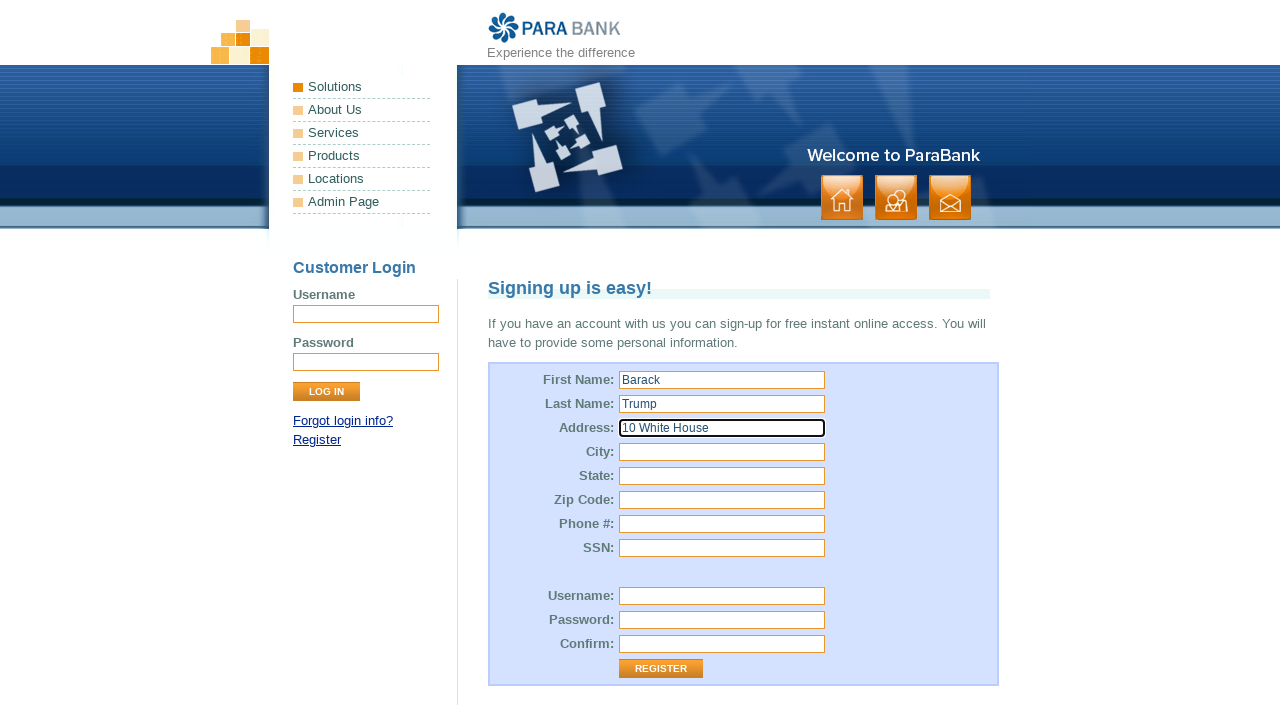

Filled city field with 'Washington' on #customer\.address\.city
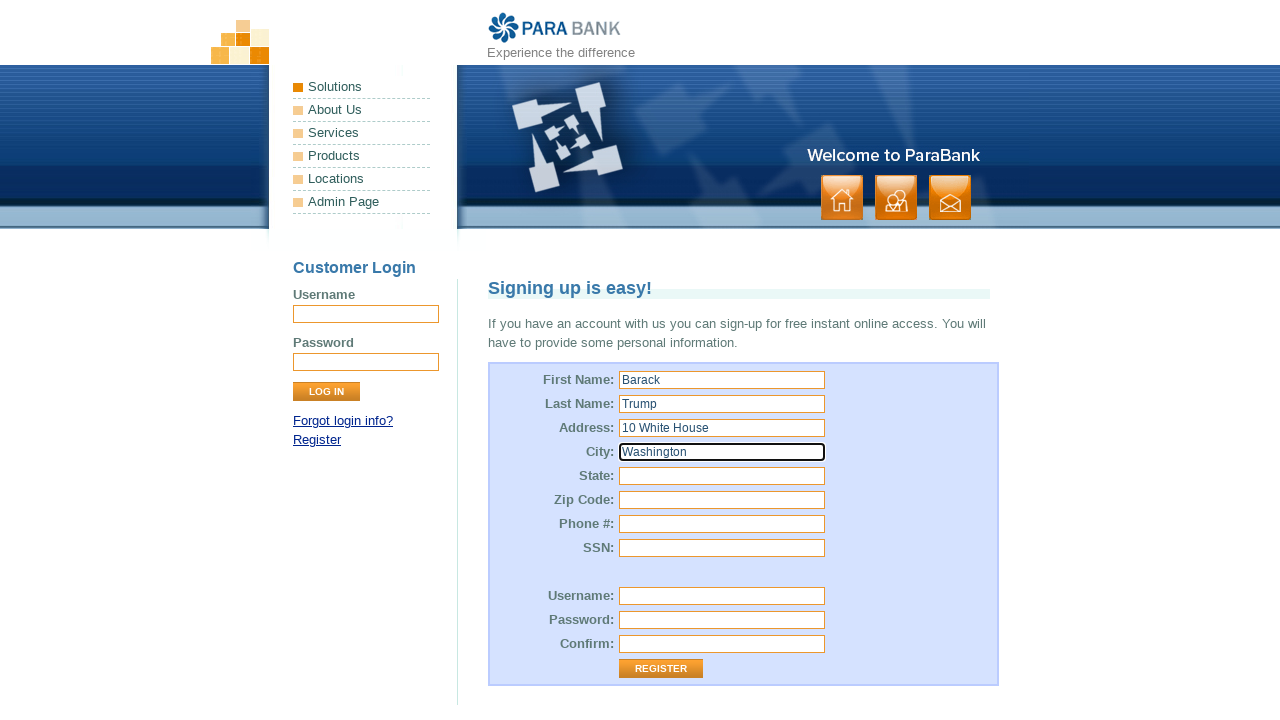

Filled state field with 'Washington DC' on #customer\.address\.state
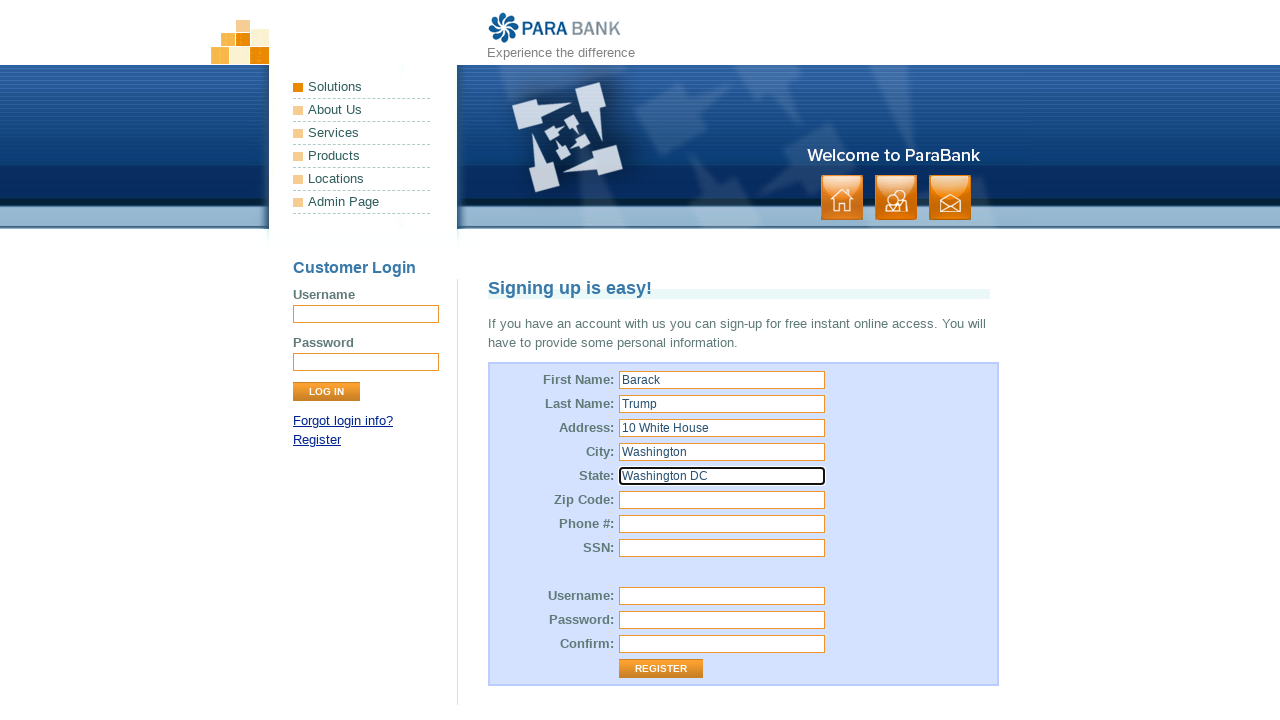

Filled zip code field with '012345' on #customer\.address\.zipCode
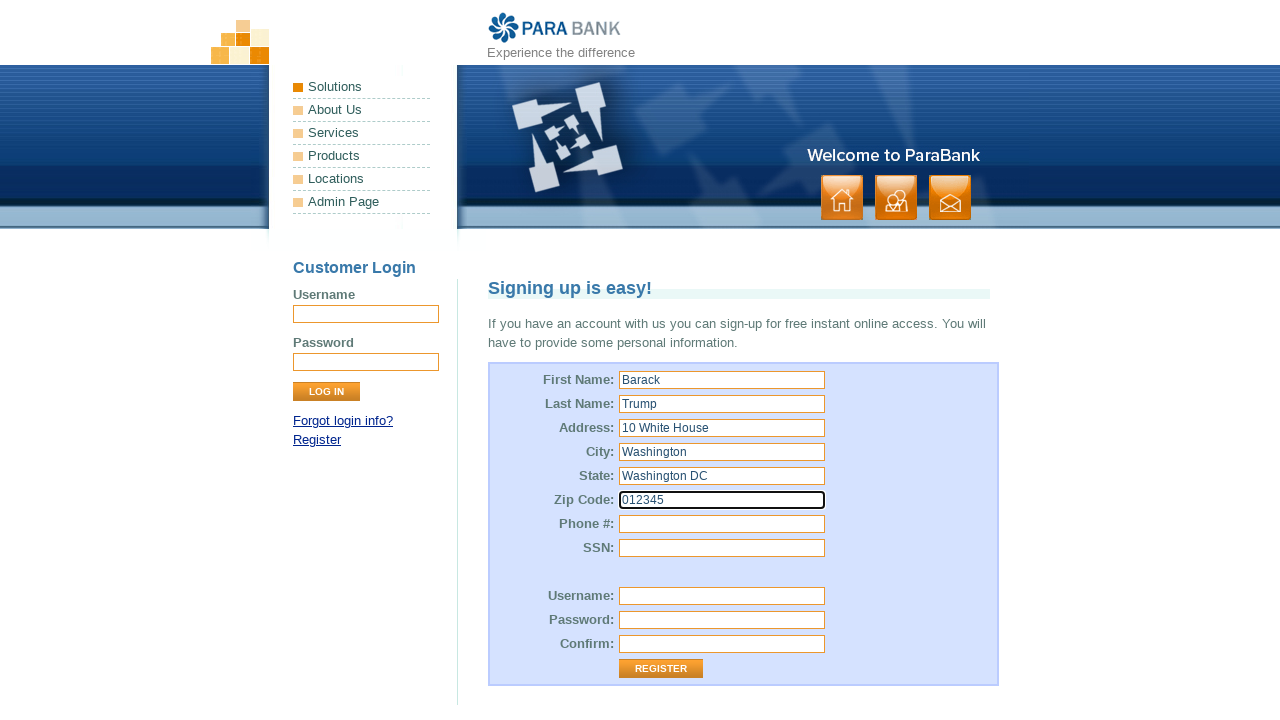

Filled phone number field with '917 913 8823' on #customer\.phoneNumber
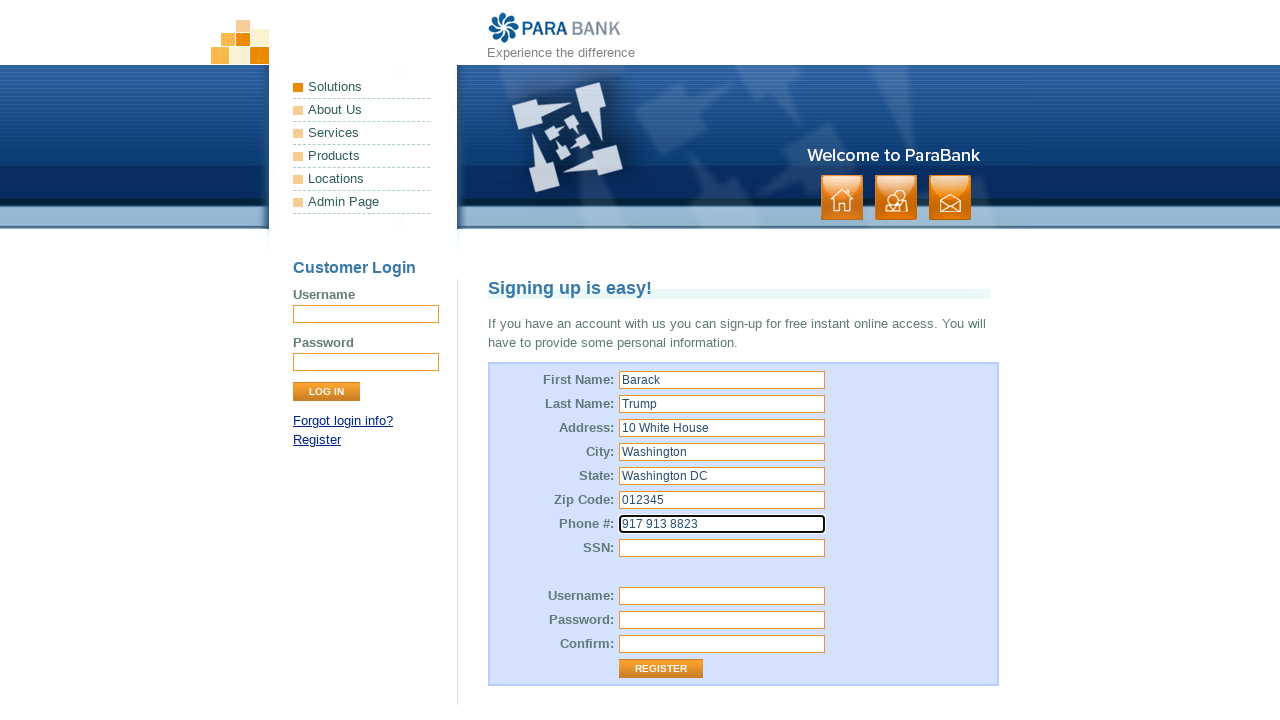

Filled SSN field with '2133 0002 22332' on #customer\.ssn
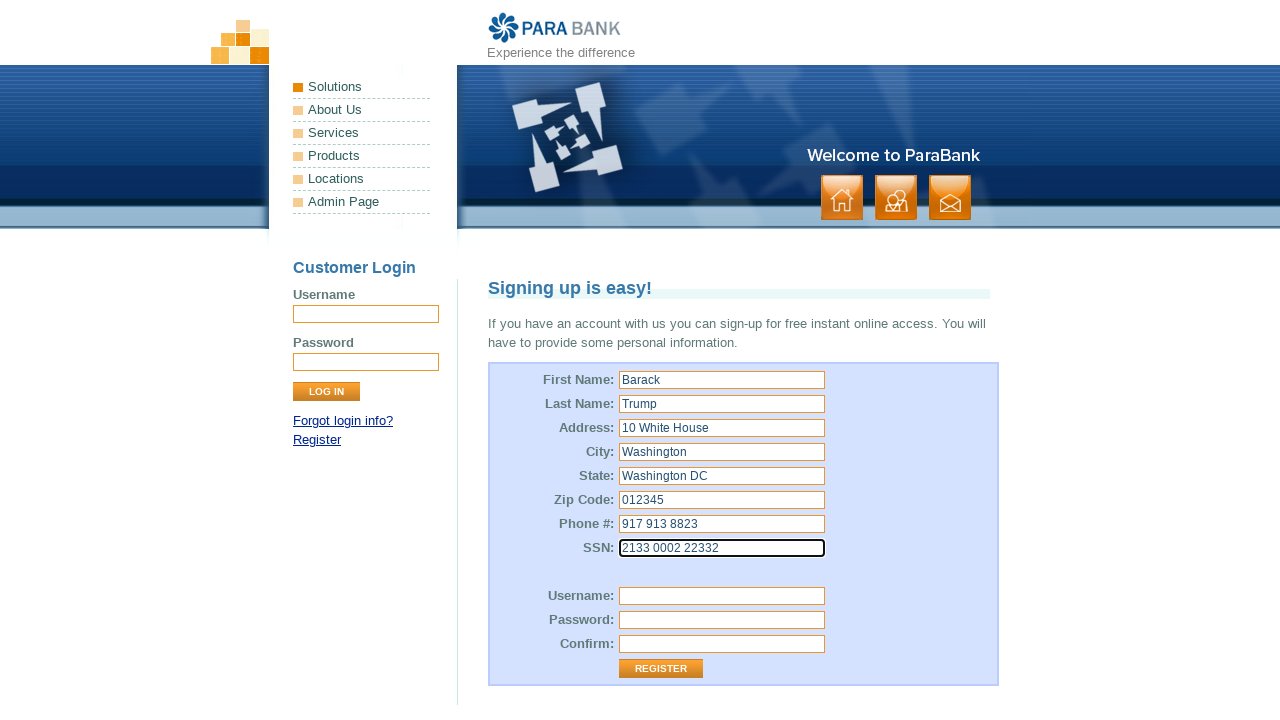

Filled username field with 'Bara7777' on #customer\.username
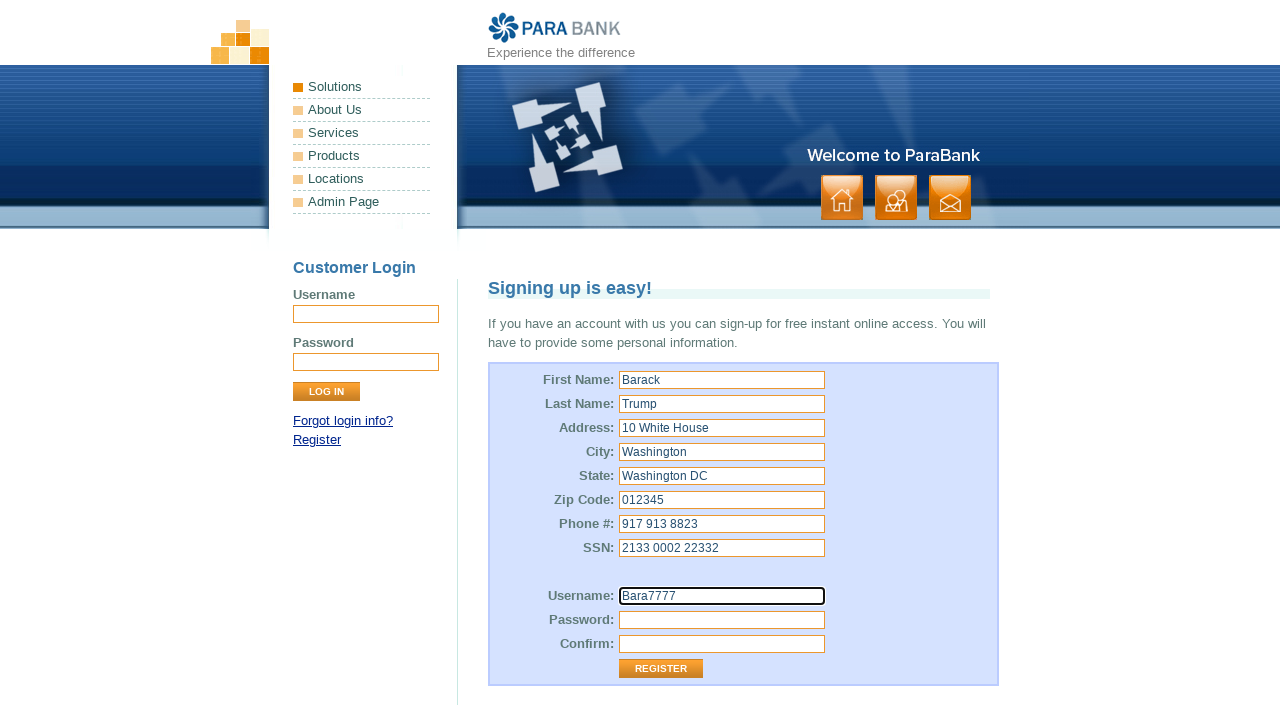

Filled password field with 'Bara777' on #customer\.password
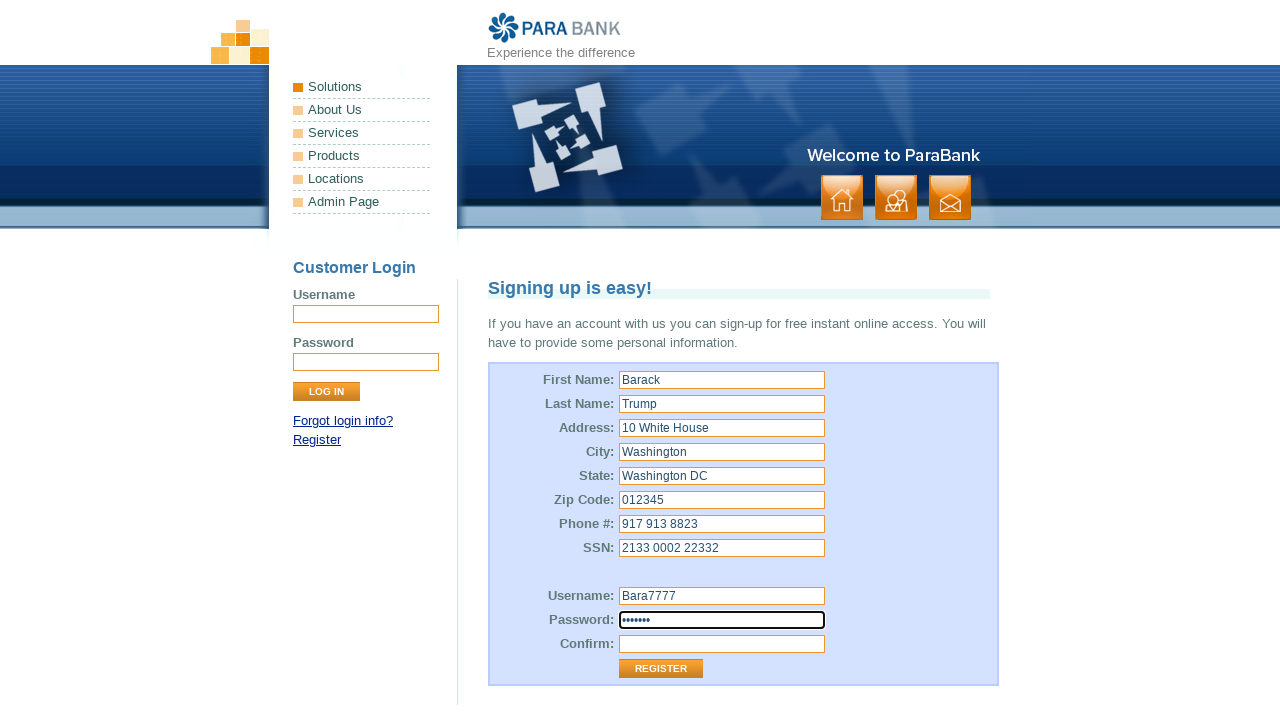

Filled repeated password field with 'Bara777' on #repeatedPassword
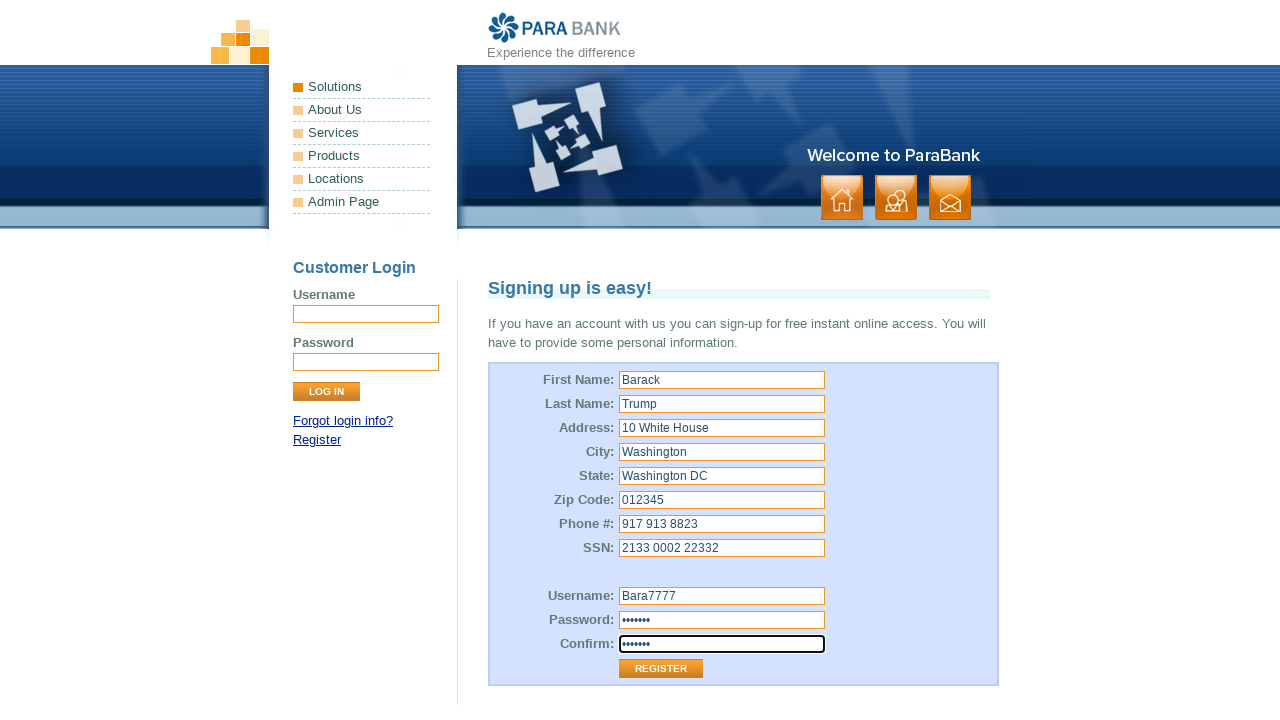

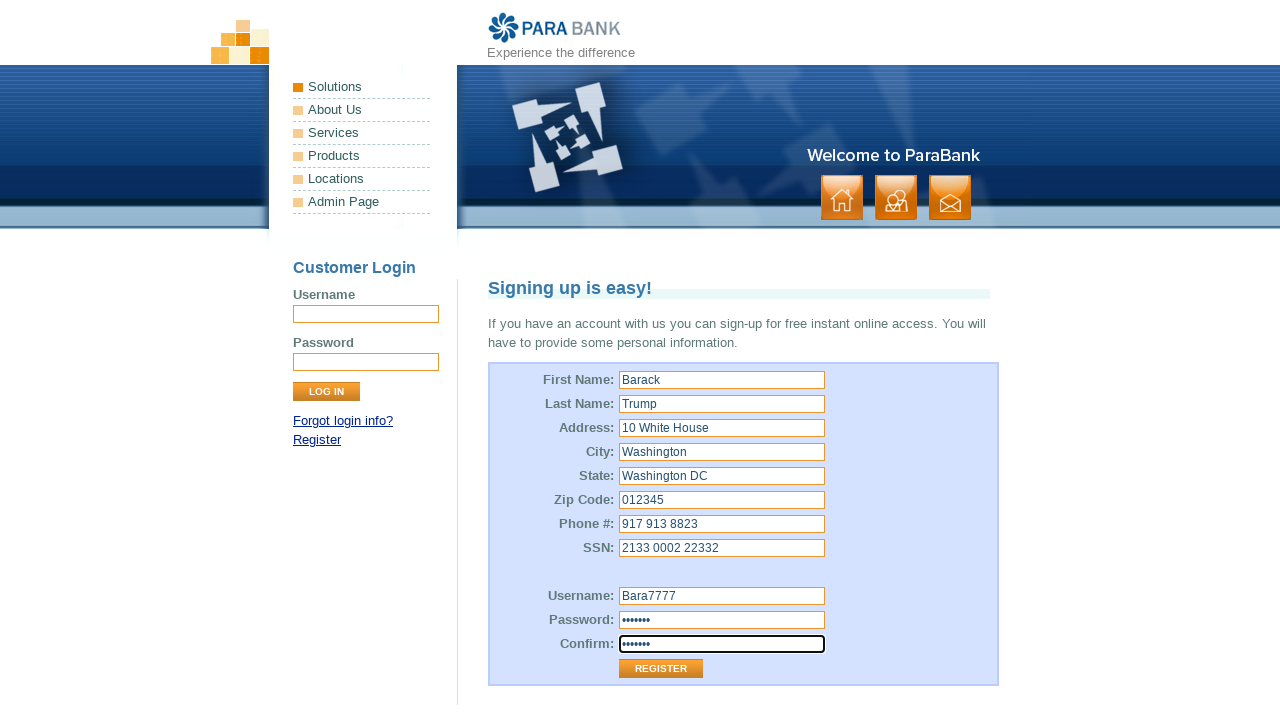